Tests a TodoMVC React application by creating three todo items, deleting one, marking another as complete, and filtering to show only completed items.

Starting URL: https://todomvc.com/examples/react/dist/

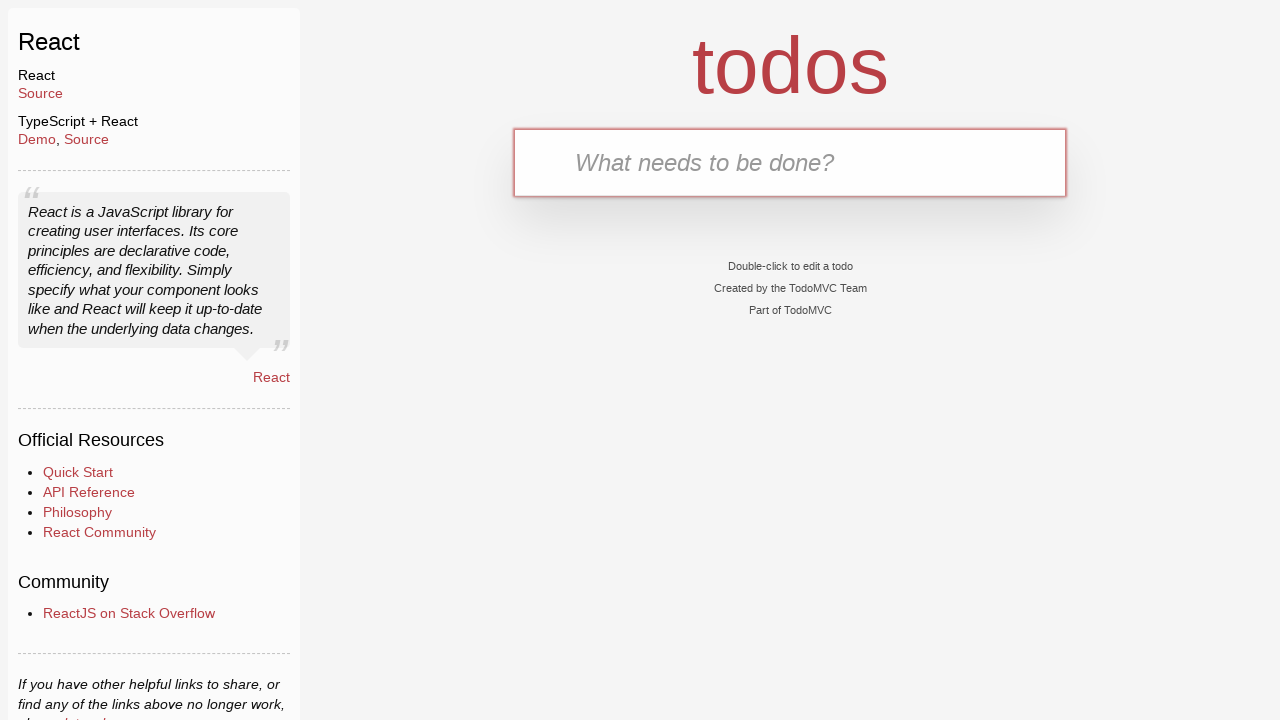

Filled task box with 'Learn' on .new-todo
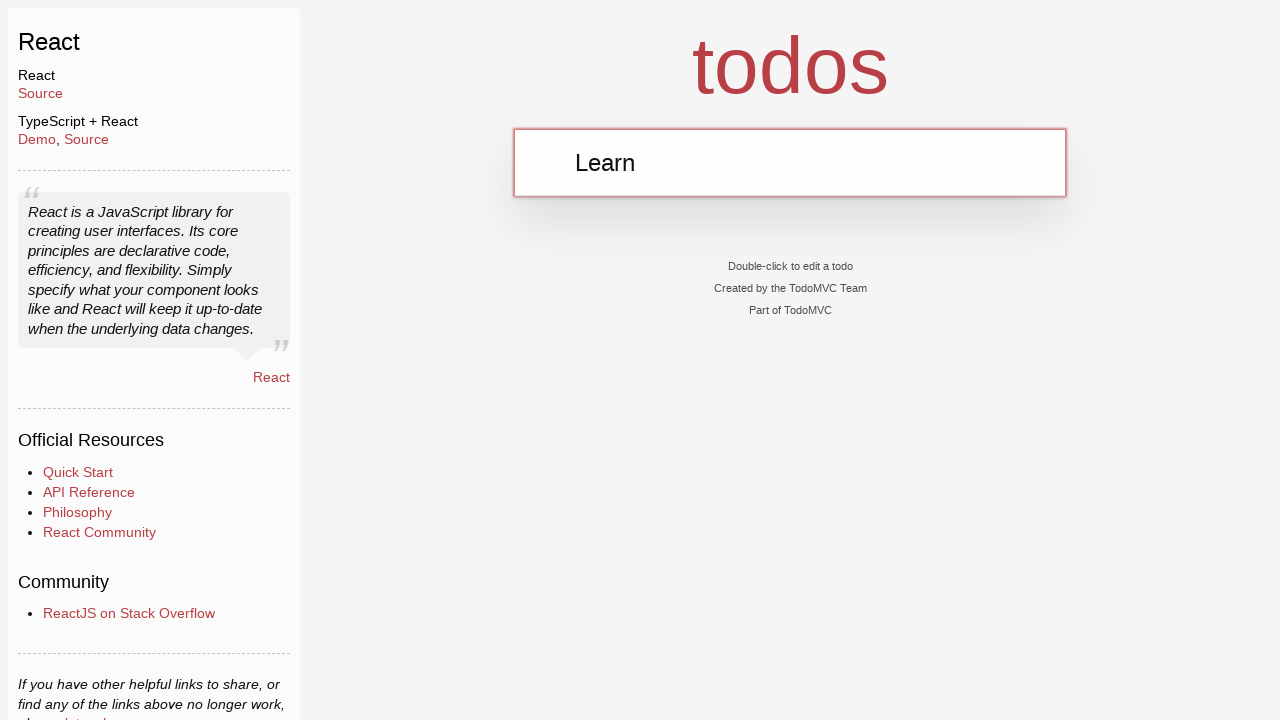

Updated task box to 'Learn JS today' on .new-todo
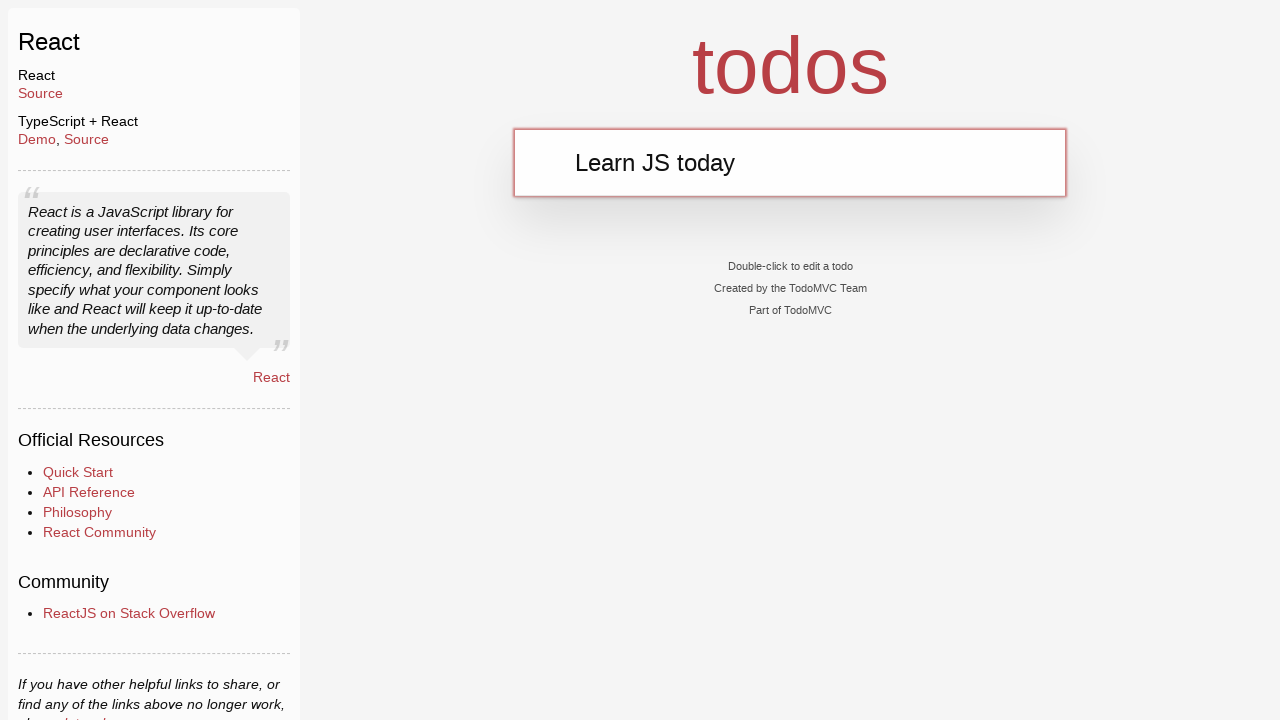

Pressed Enter to create first todo item 'Learn JS today' on .new-todo
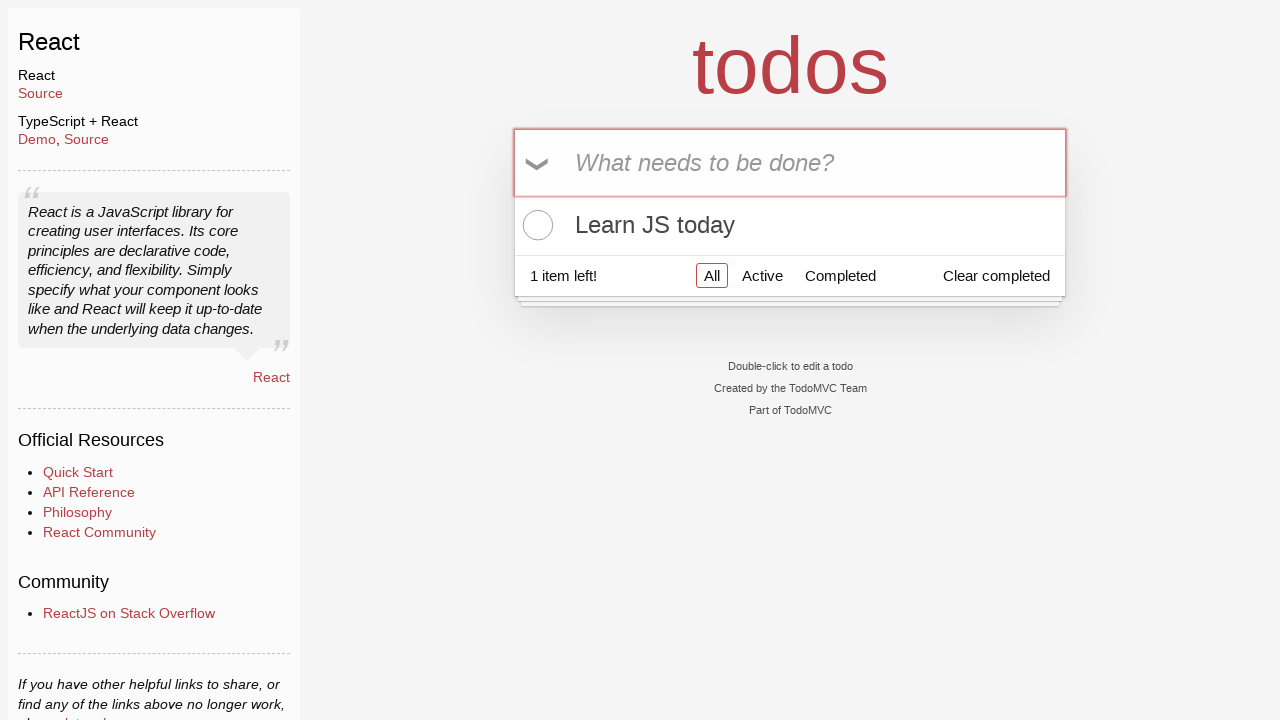

Filled task box with 'Learn Rust tomorrow' on .new-todo
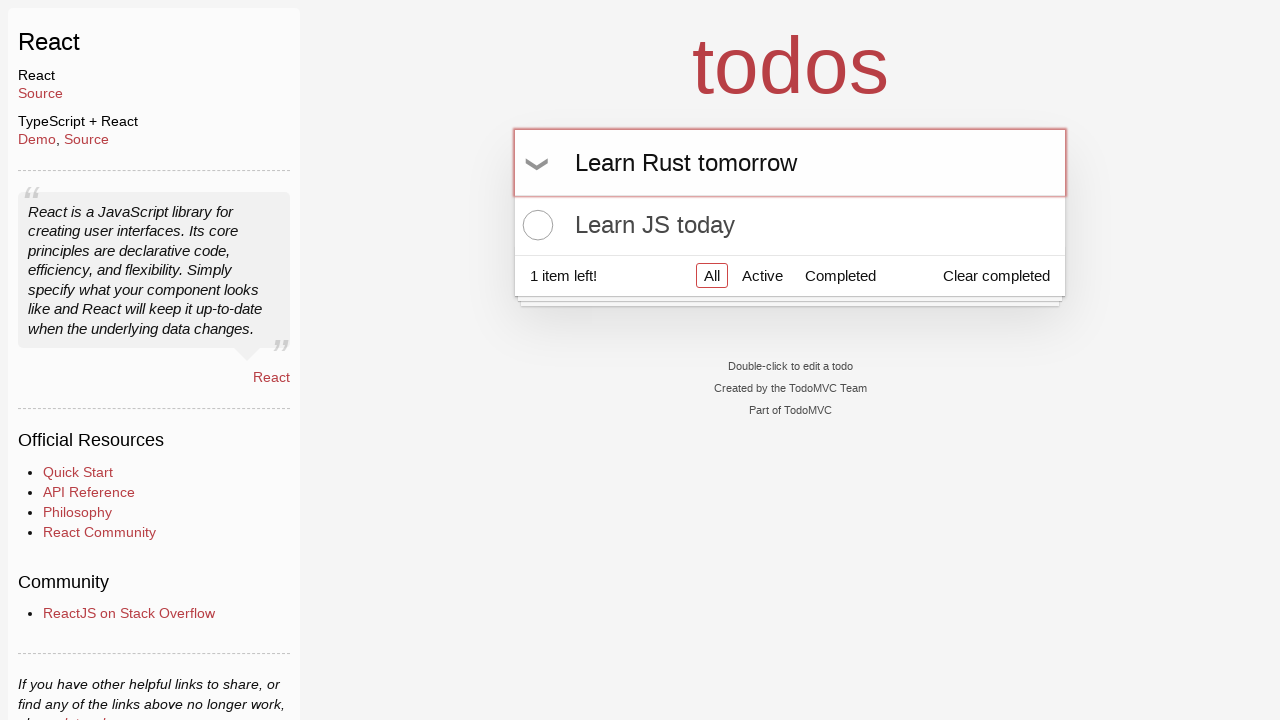

Pressed Enter to create second todo item 'Learn Rust tomorrow' on .new-todo
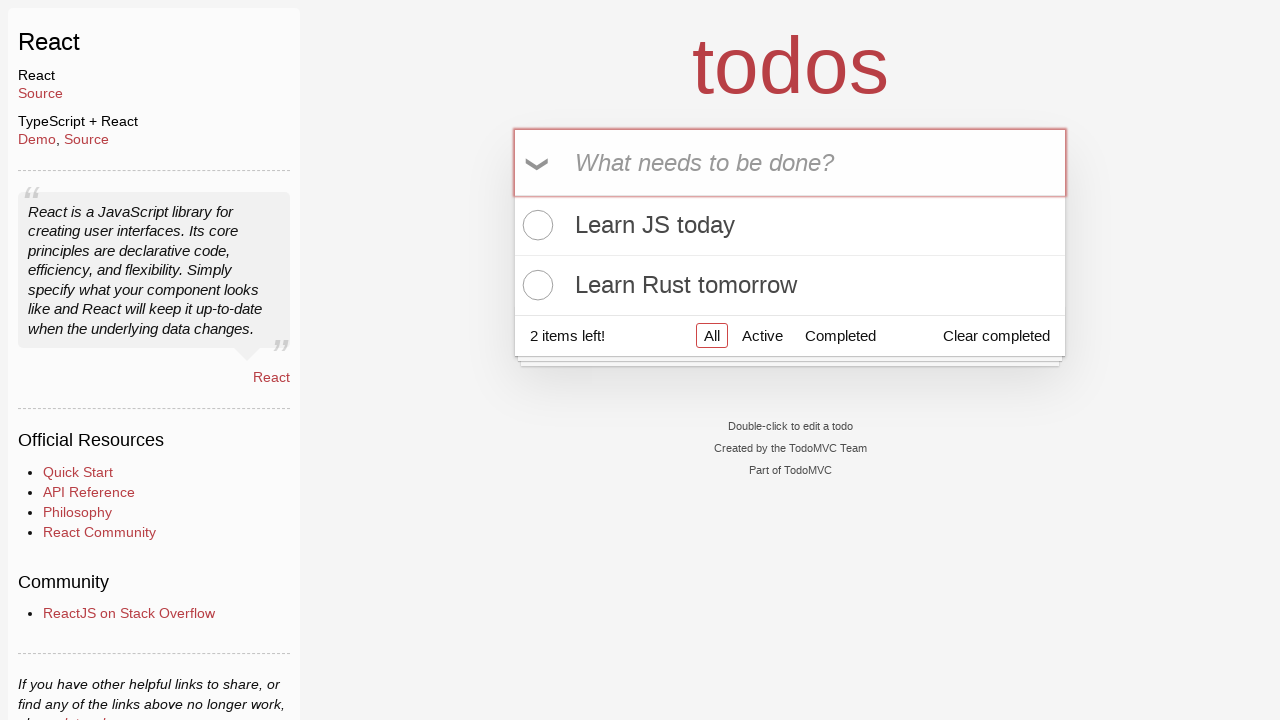

Filled task box with 'Learning AI the day after tomorrow' on .new-todo
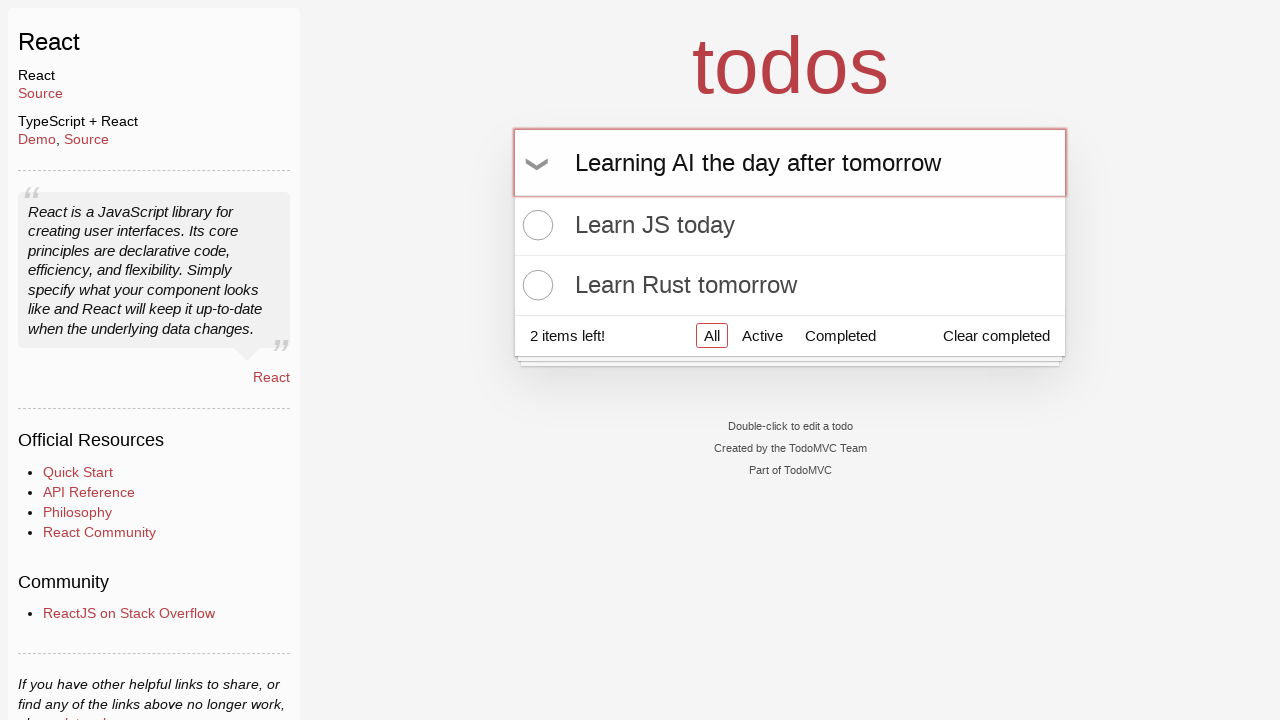

Pressed Enter to create third todo item 'Learning AI the day after tomorrow' on .new-todo
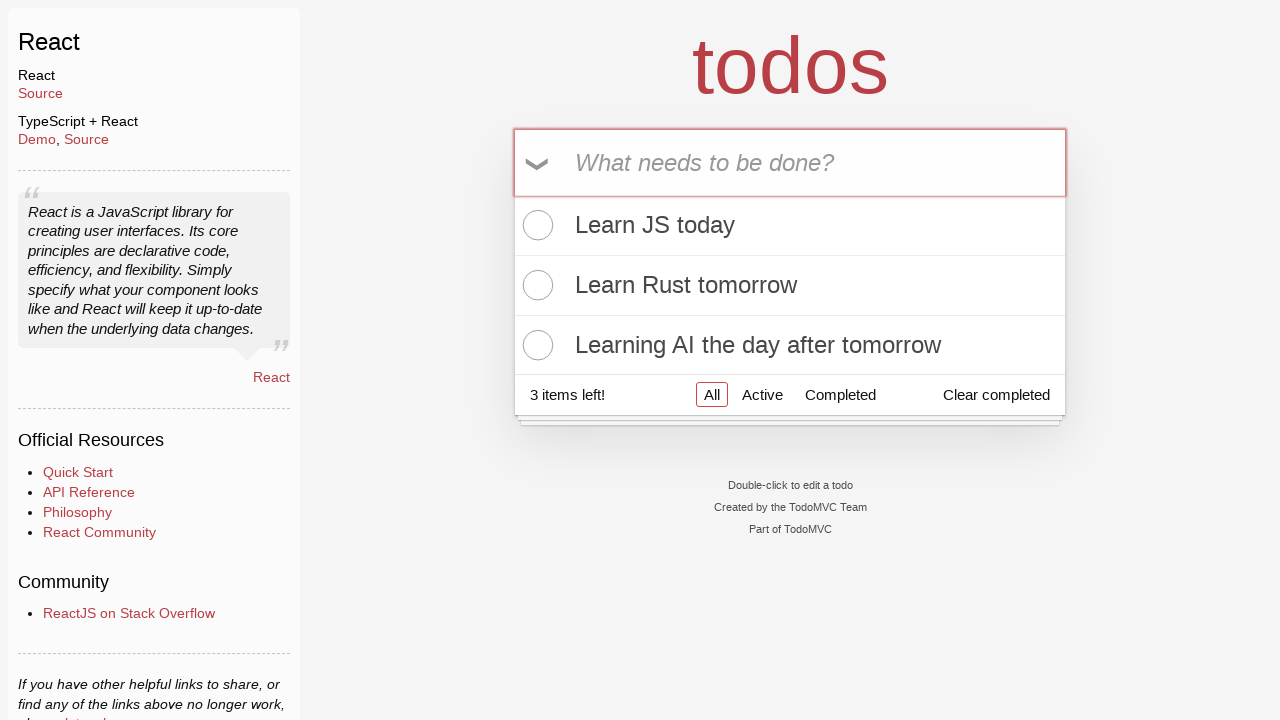

Waited for all todo items to be visible
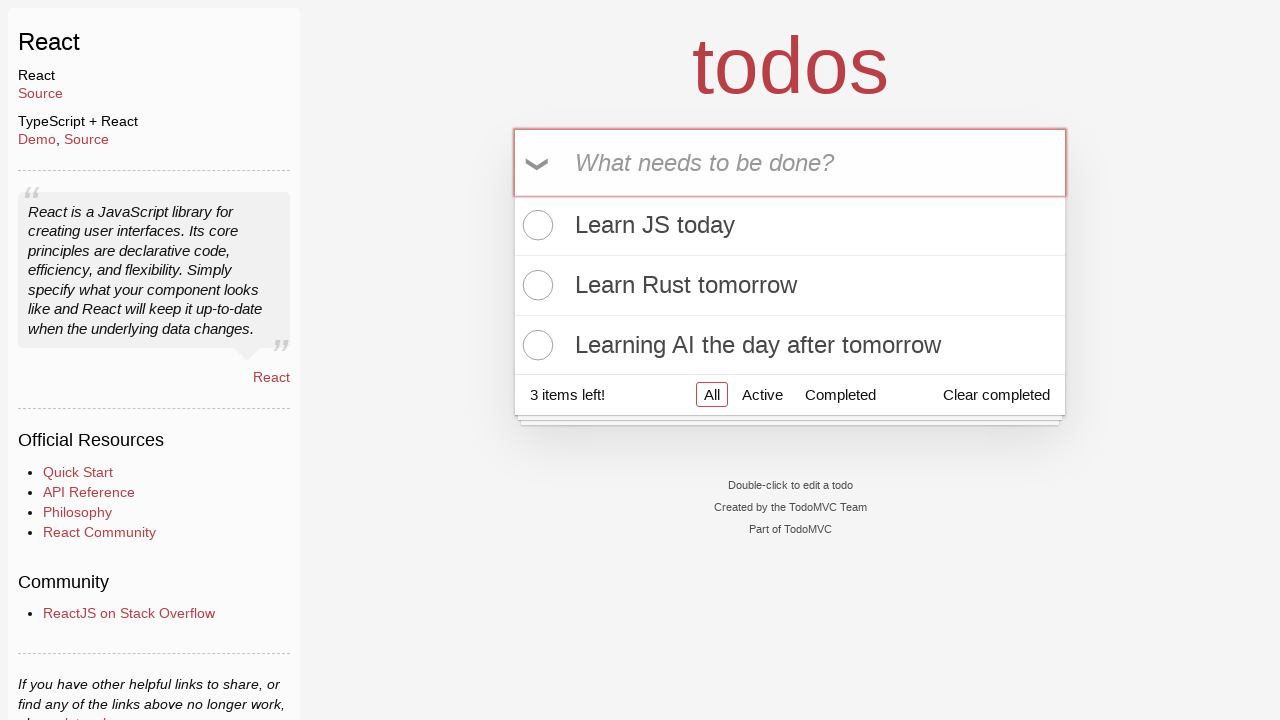

Hovered over the second todo item 'Learn Rust tomorrow' at (790, 286) on .todo-list li >> nth=1
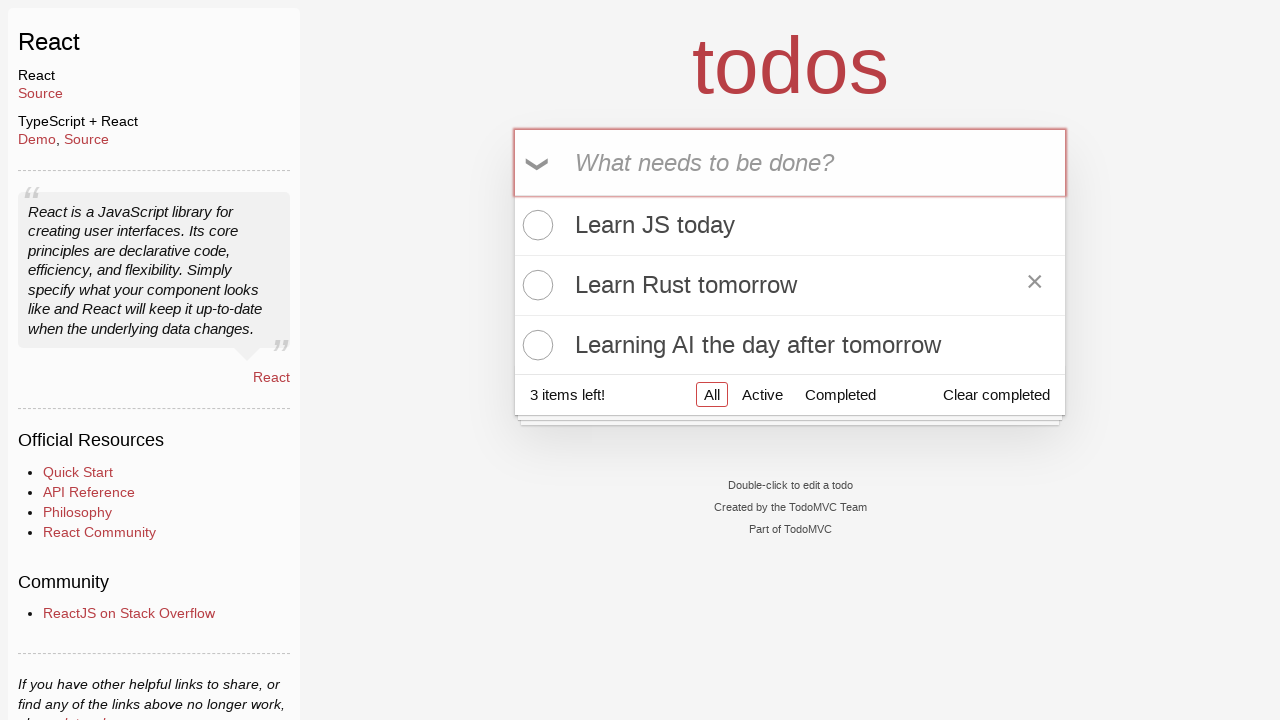

Deleted the second todo item 'Learn Rust tomorrow' at (1035, 285) on .todo-list li >> nth=1 >> .destroy
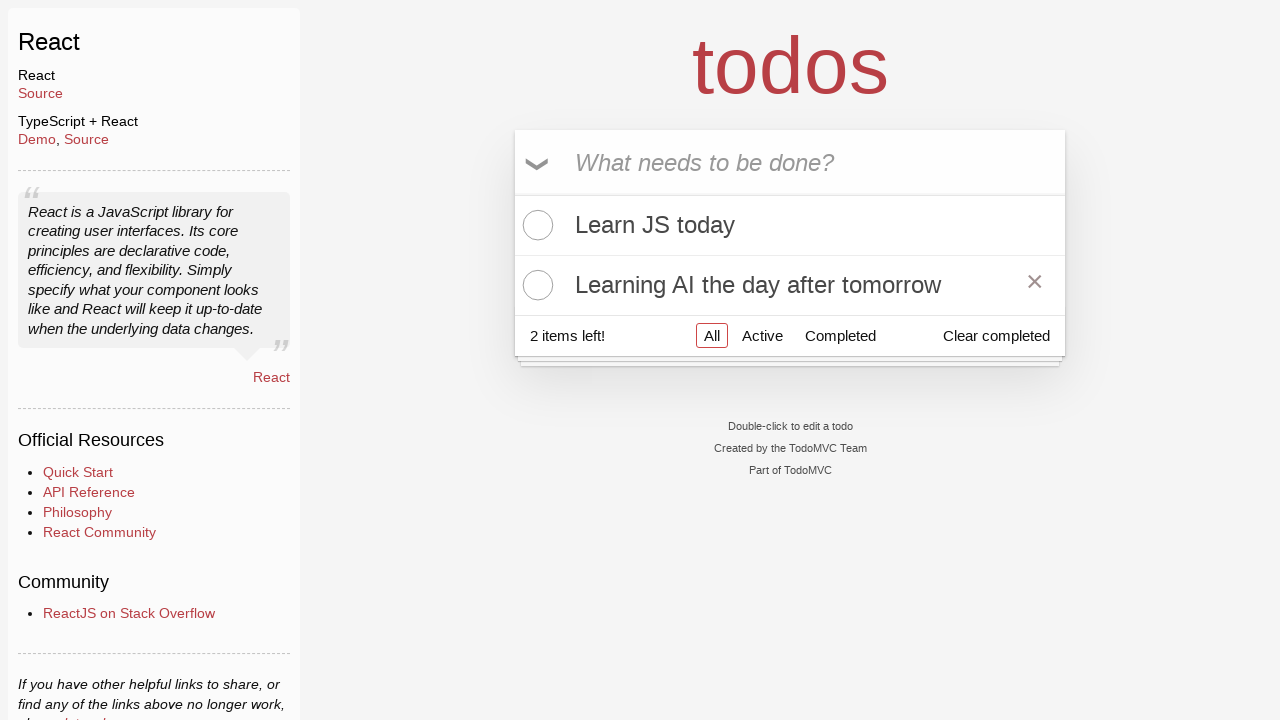

Marked the second remaining todo item 'Learning AI the day after tomorrow' as complete at (535, 285) on .todo-list li >> nth=1 >> .toggle
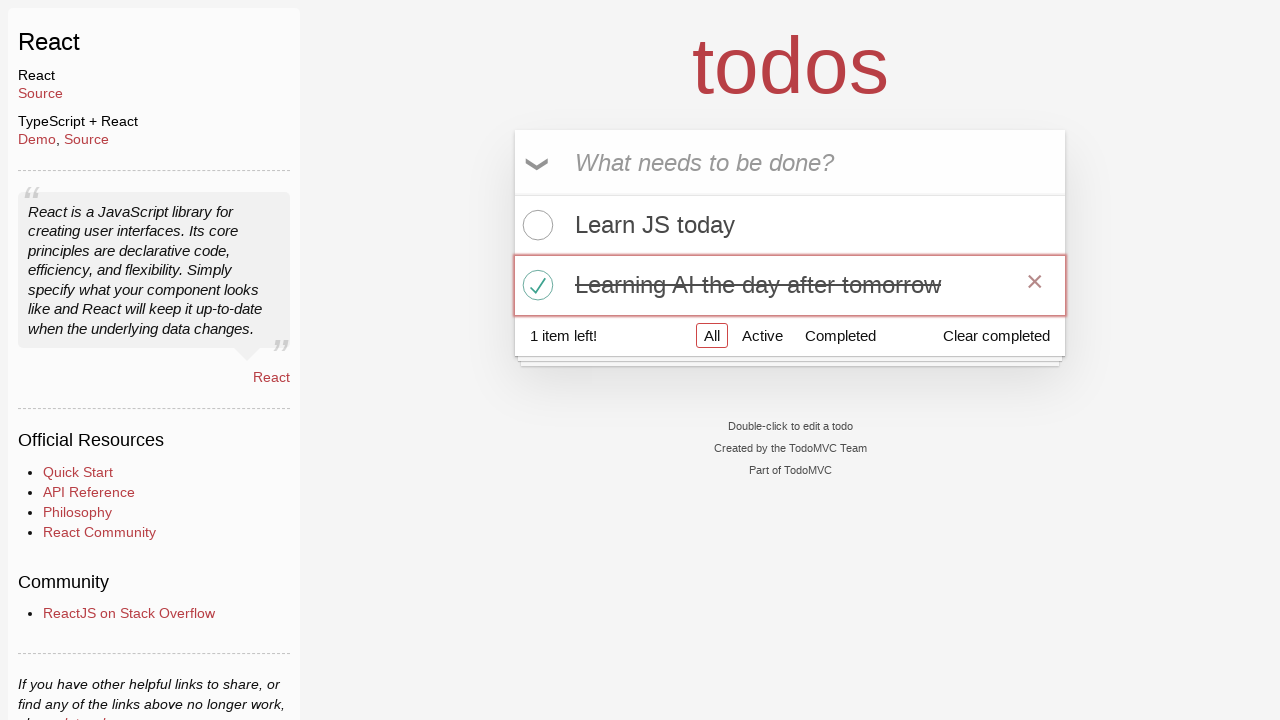

Clicked the 'Completed' filter to show only completed items at (840, 335) on a[href='#/completed']
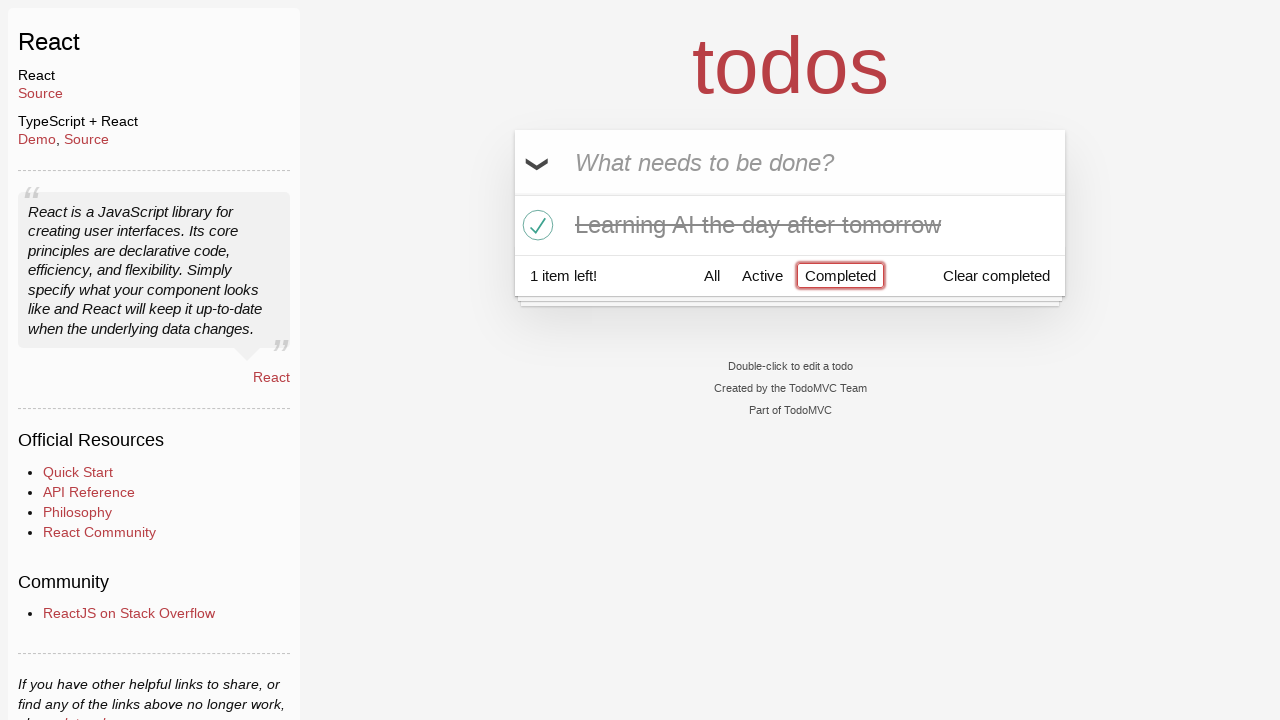

Waited for filtered todo list to update
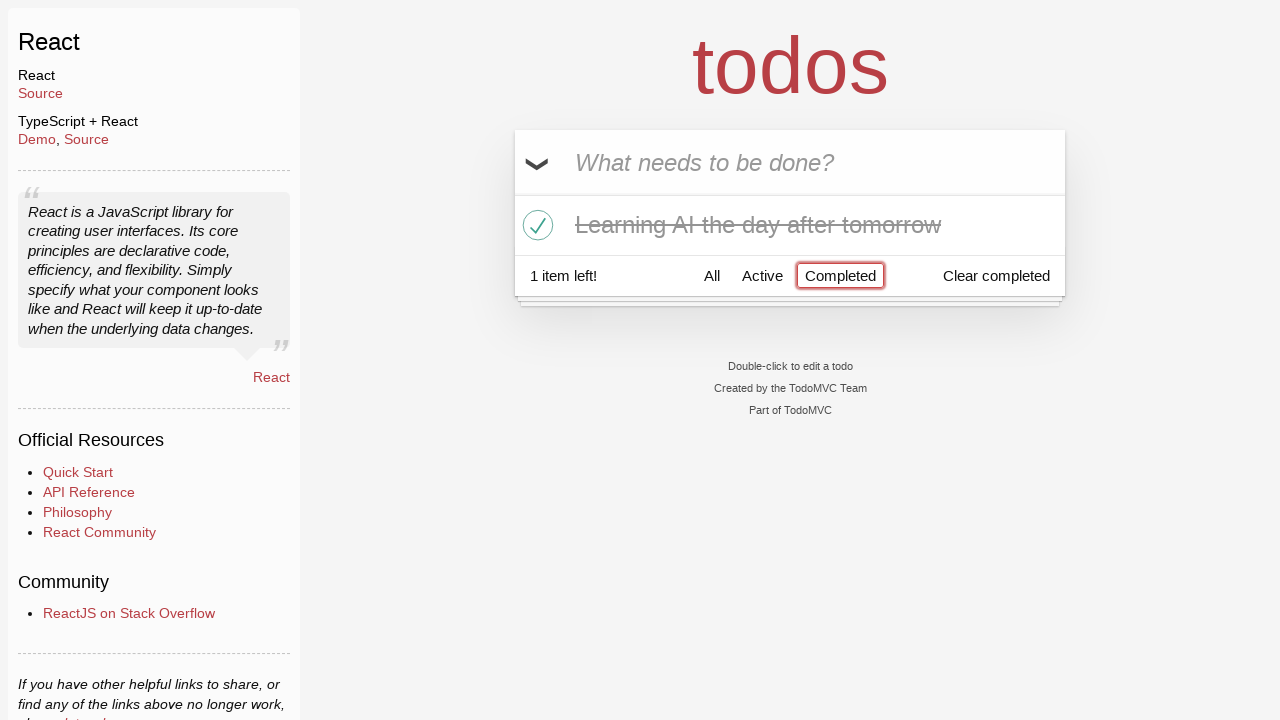

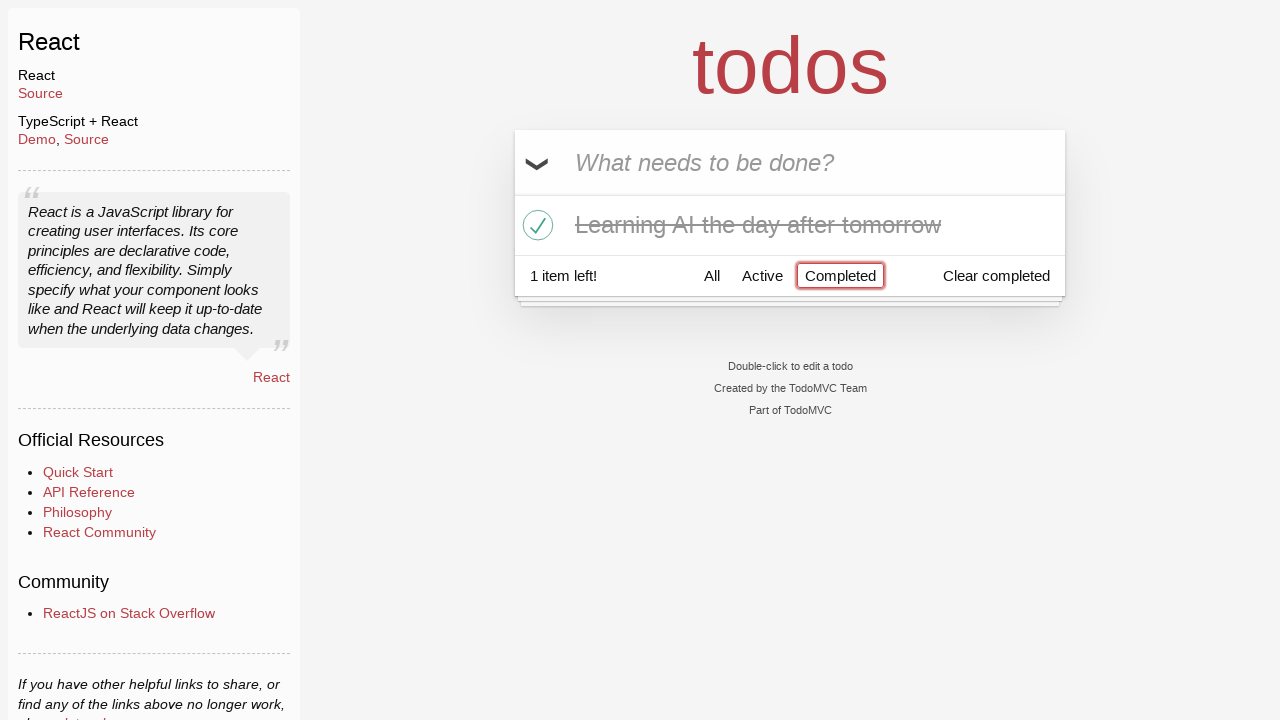